Tests that the browser back button works correctly with filter navigation

Starting URL: https://demo.playwright.dev/todomvc

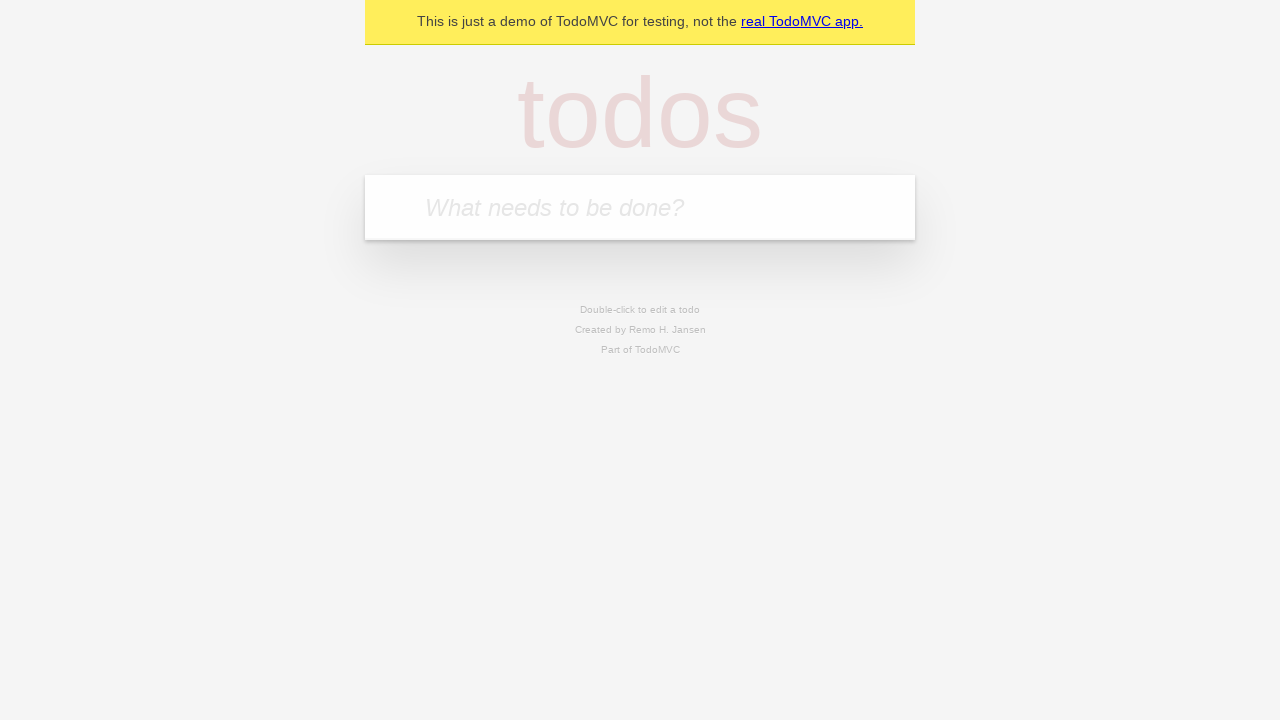

Filled new todo input with 'buy some cheese' on .new-todo
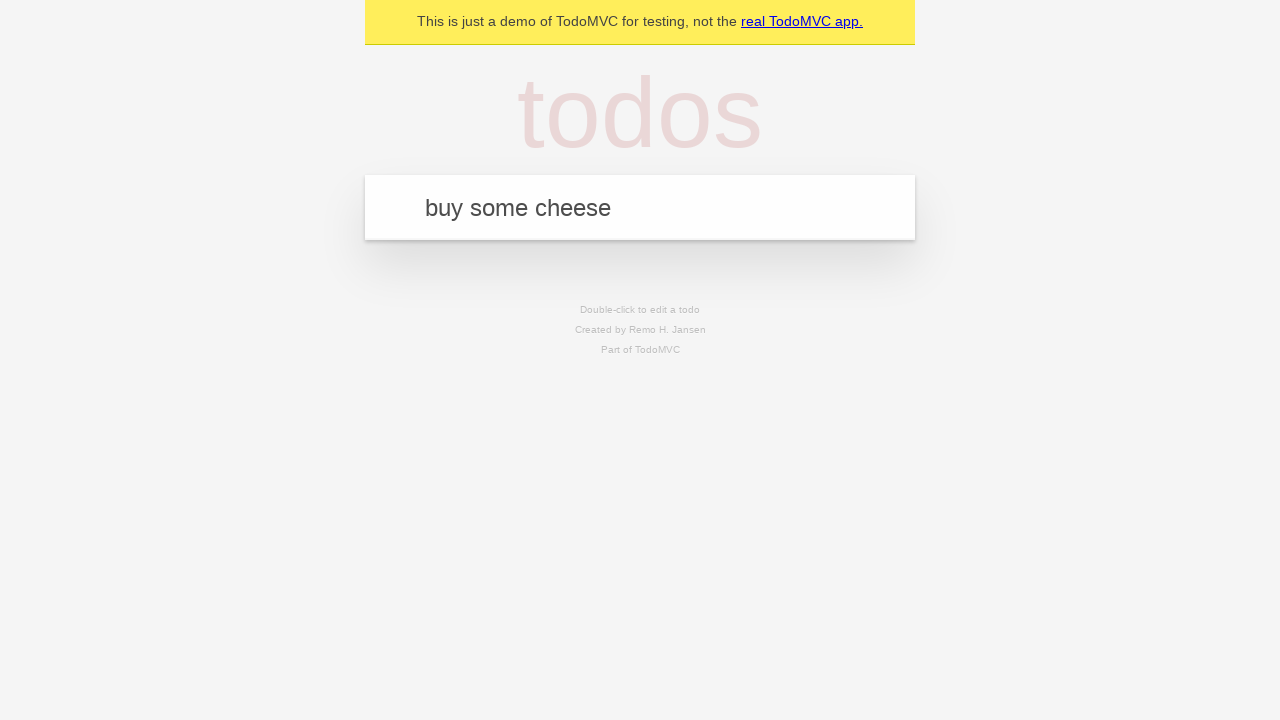

Pressed Enter to create first todo on .new-todo
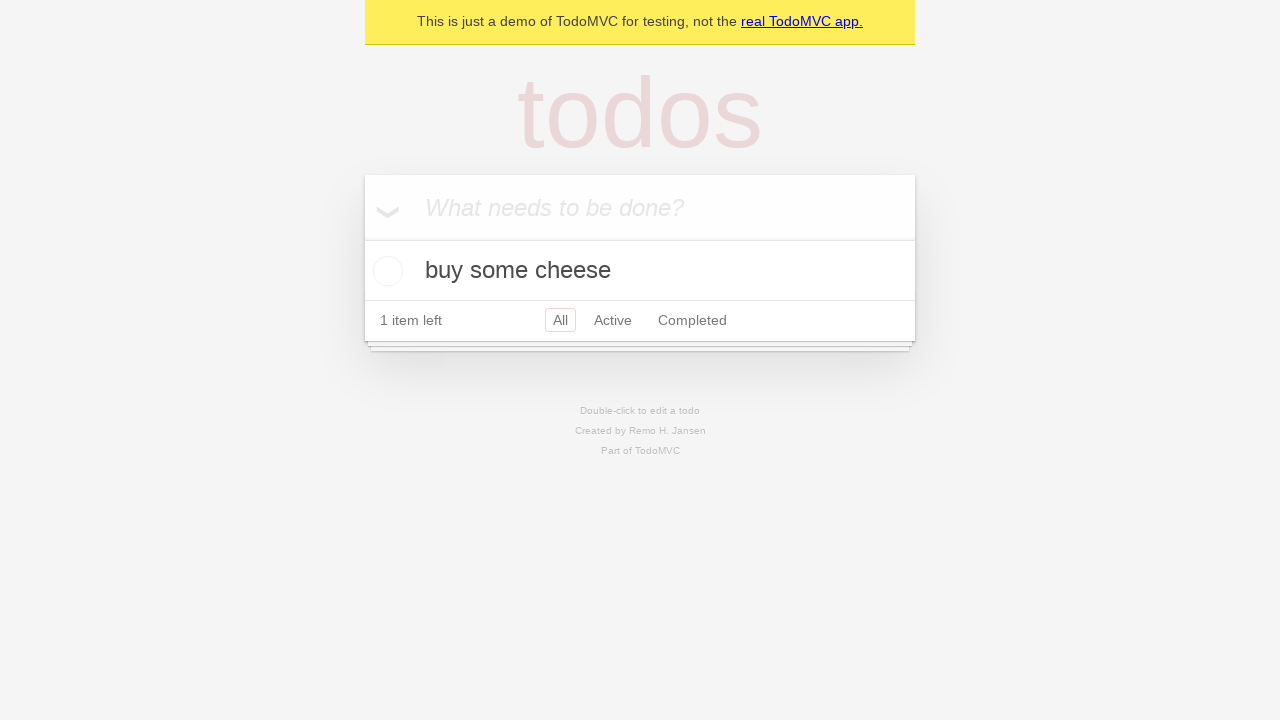

Filled new todo input with 'feed the cat' on .new-todo
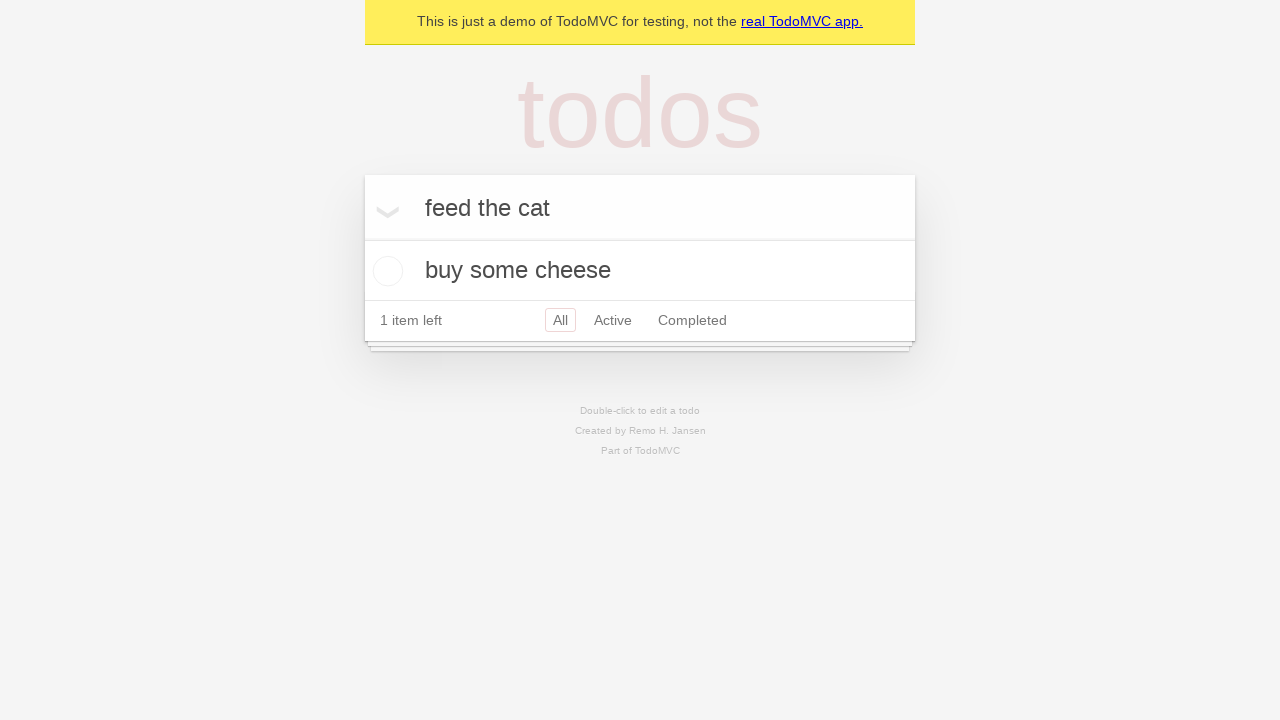

Pressed Enter to create second todo on .new-todo
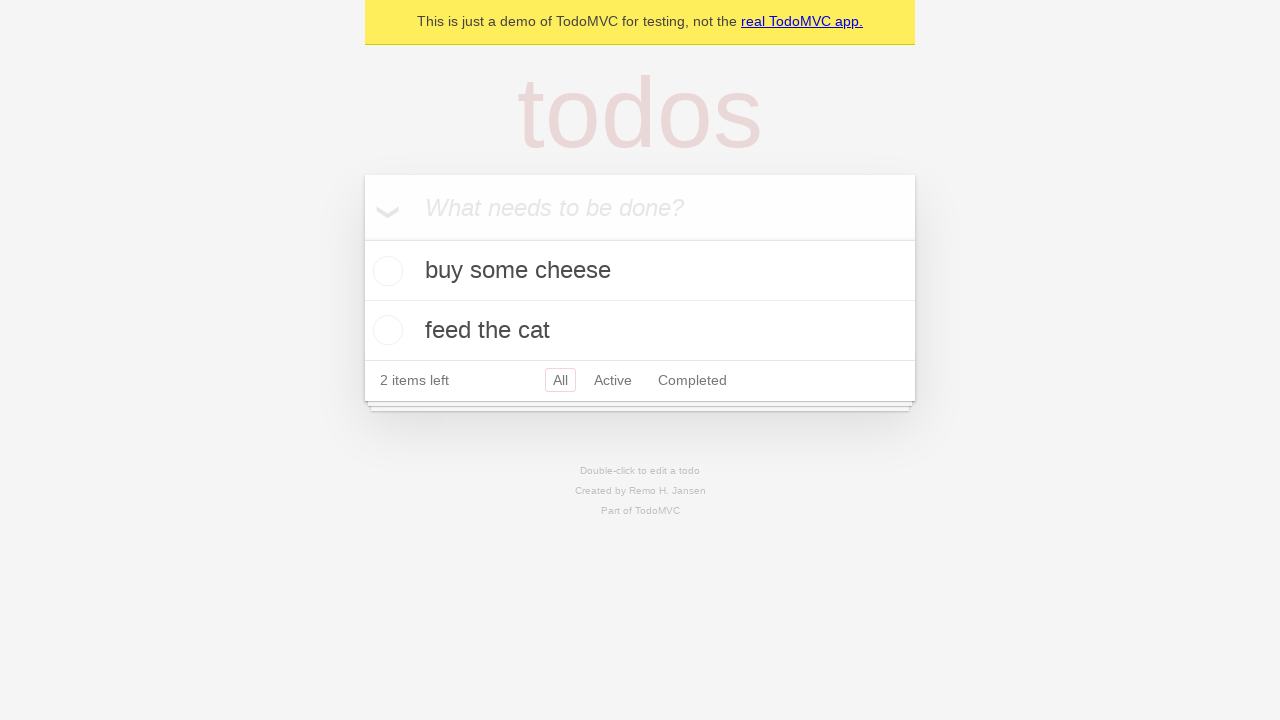

Filled new todo input with 'book a doctors appointment' on .new-todo
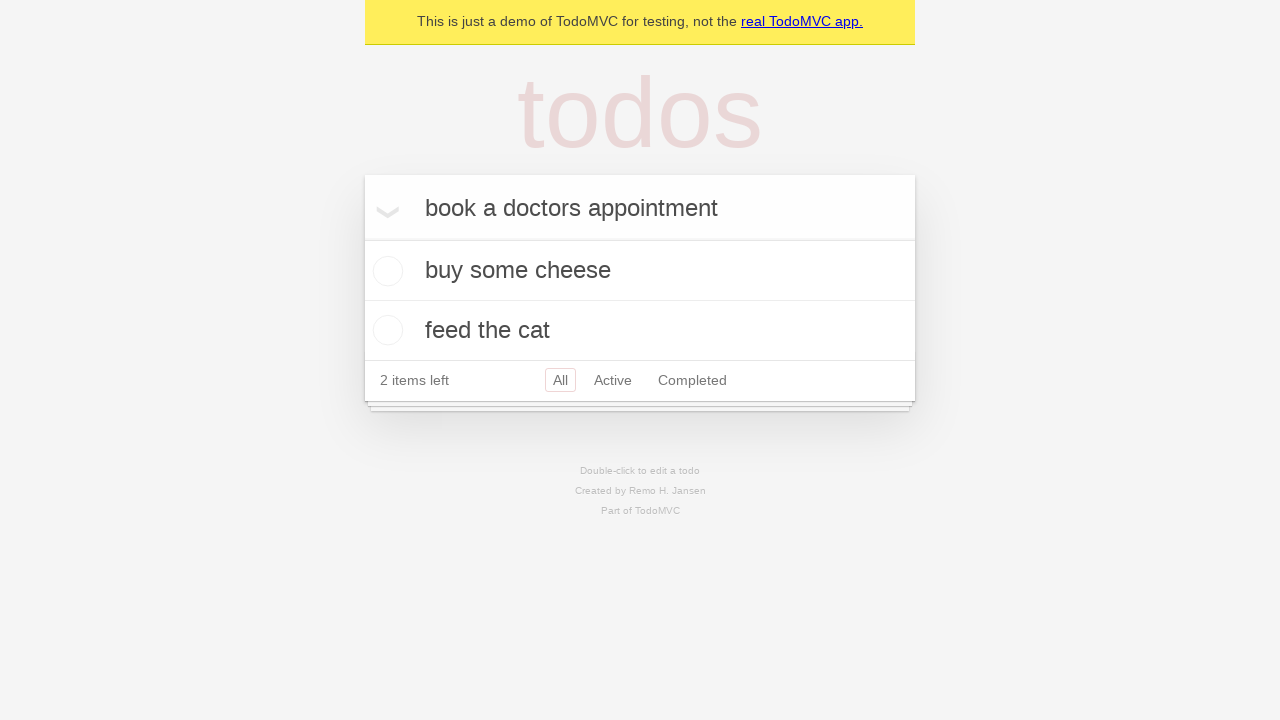

Pressed Enter to create third todo on .new-todo
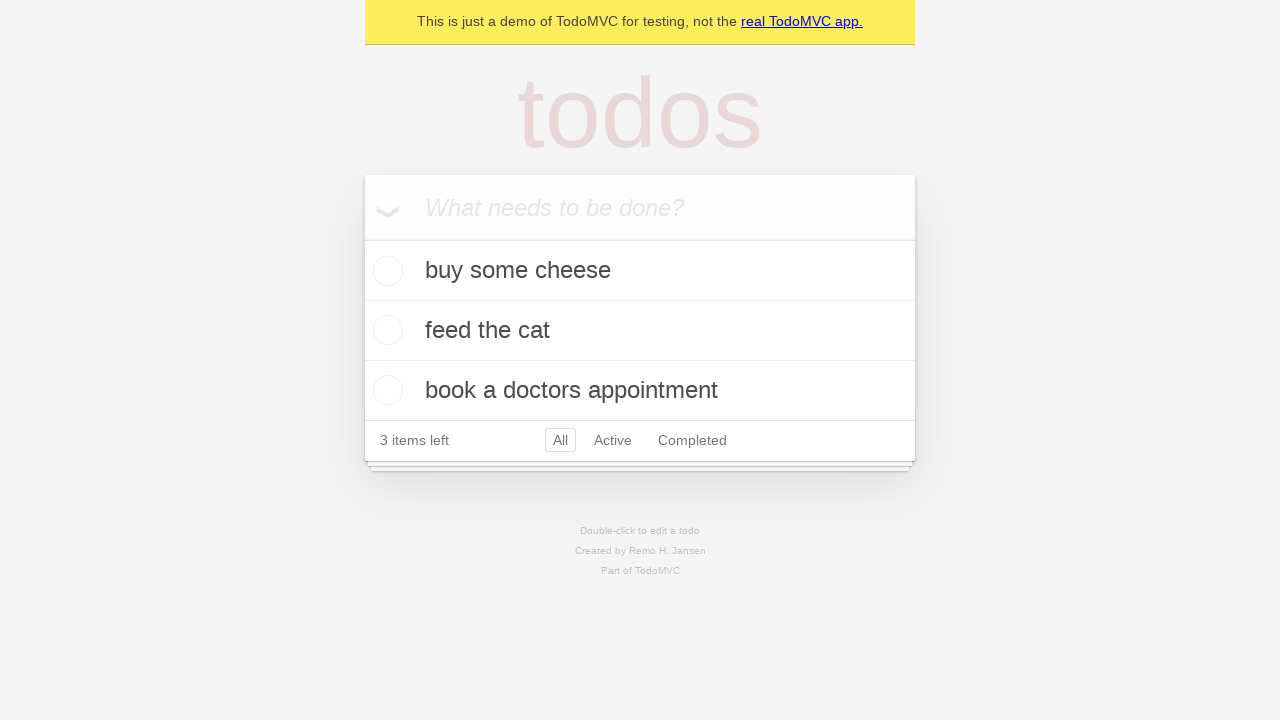

Waited for third todo item to appear
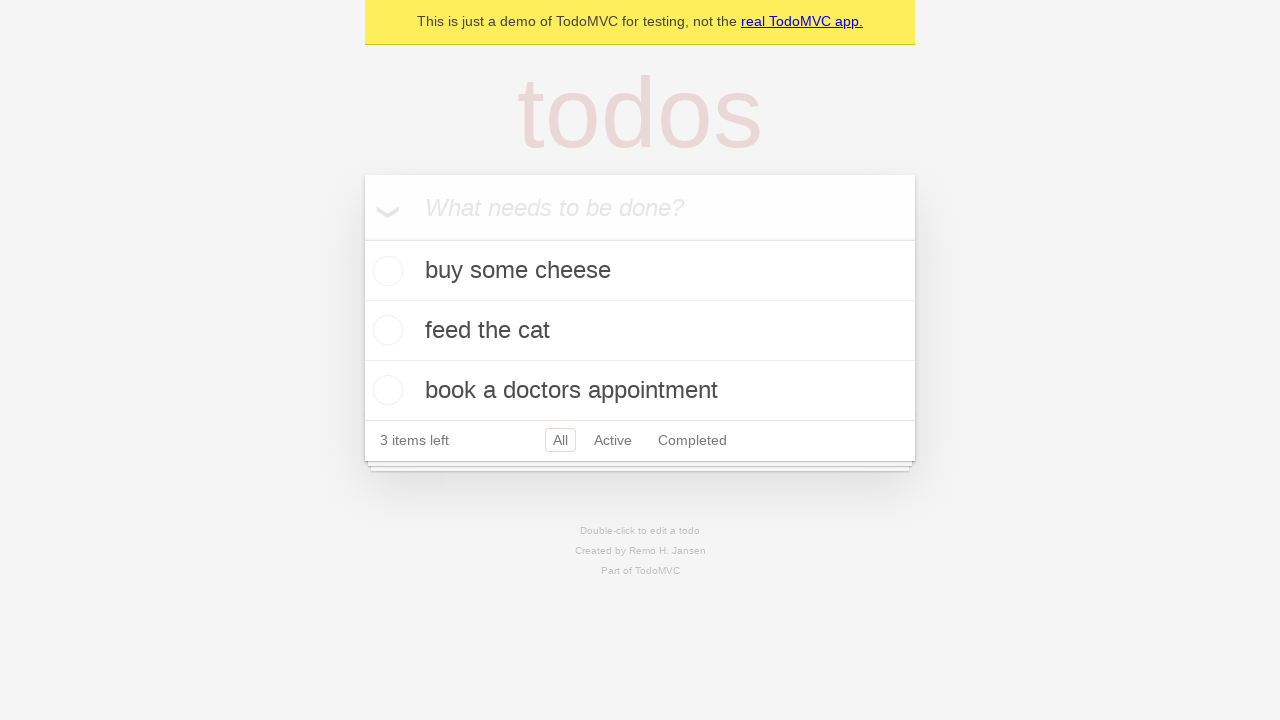

Checked the second todo item as completed at (385, 330) on .todo-list li .toggle >> nth=1
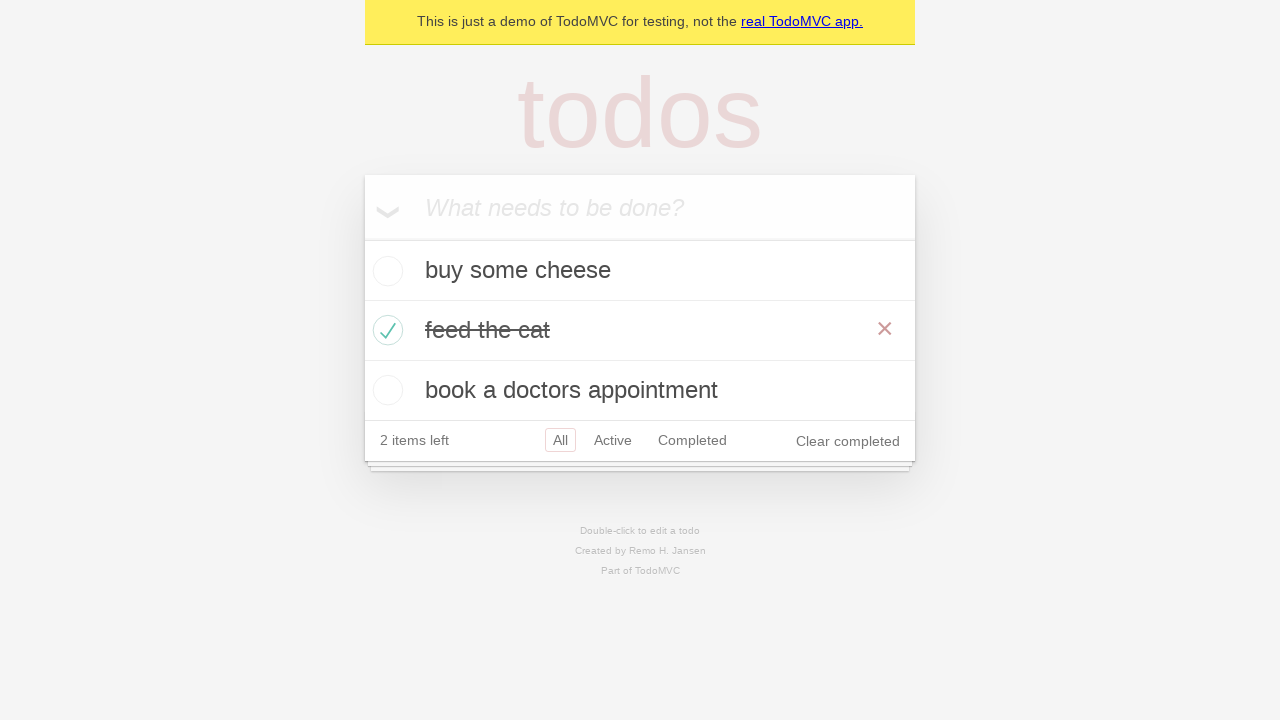

Clicked 'All' filter at (560, 440) on .filters >> text=All
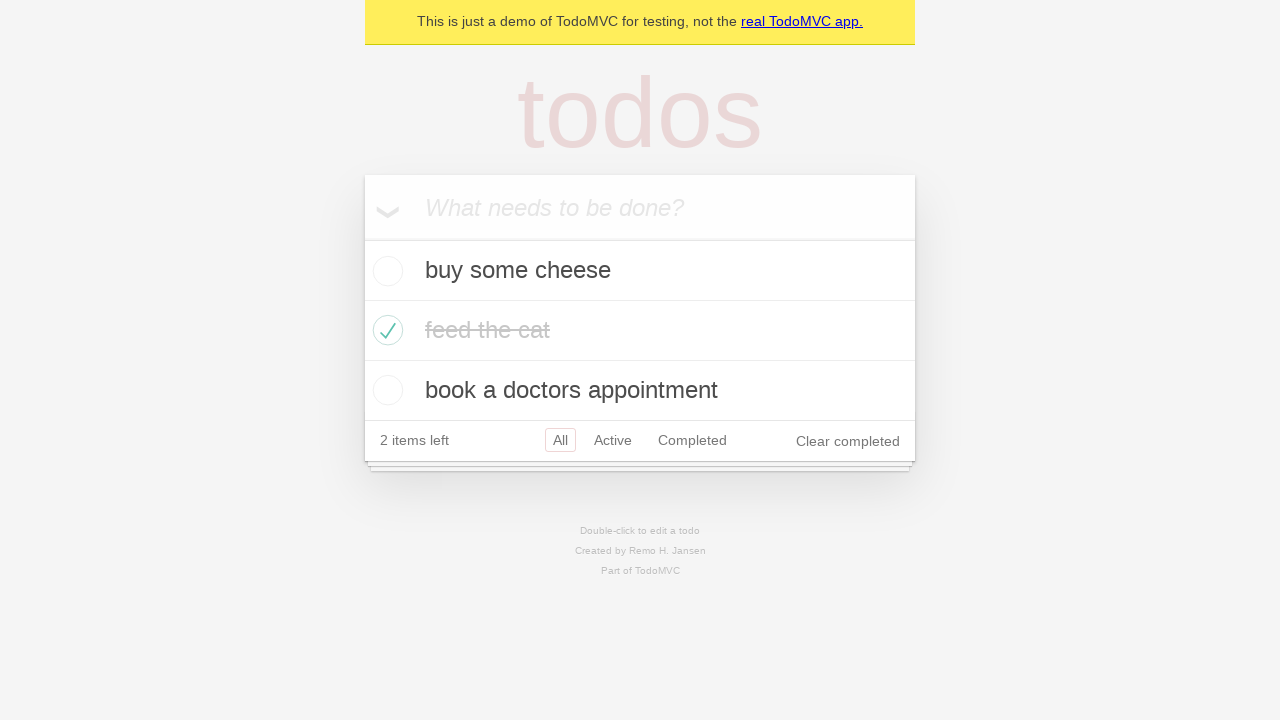

Clicked 'Active' filter at (613, 440) on .filters >> text=Active
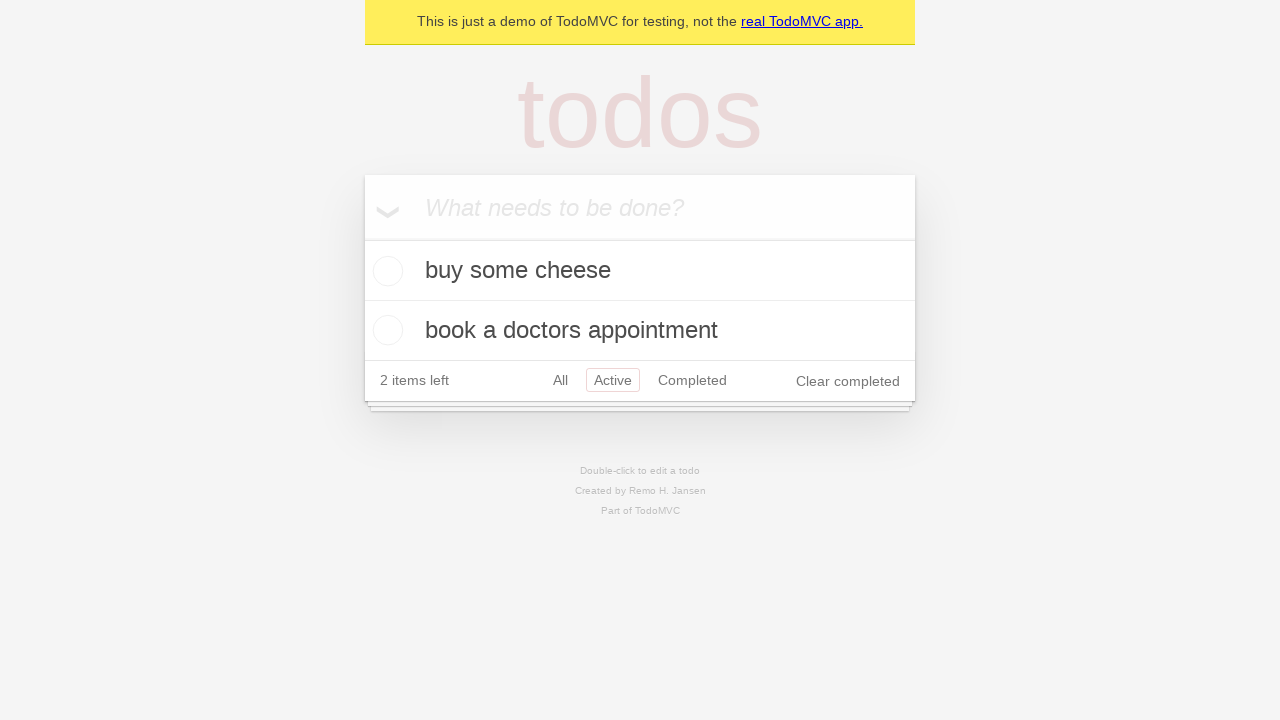

Clicked 'Completed' filter at (692, 380) on .filters >> text=Completed
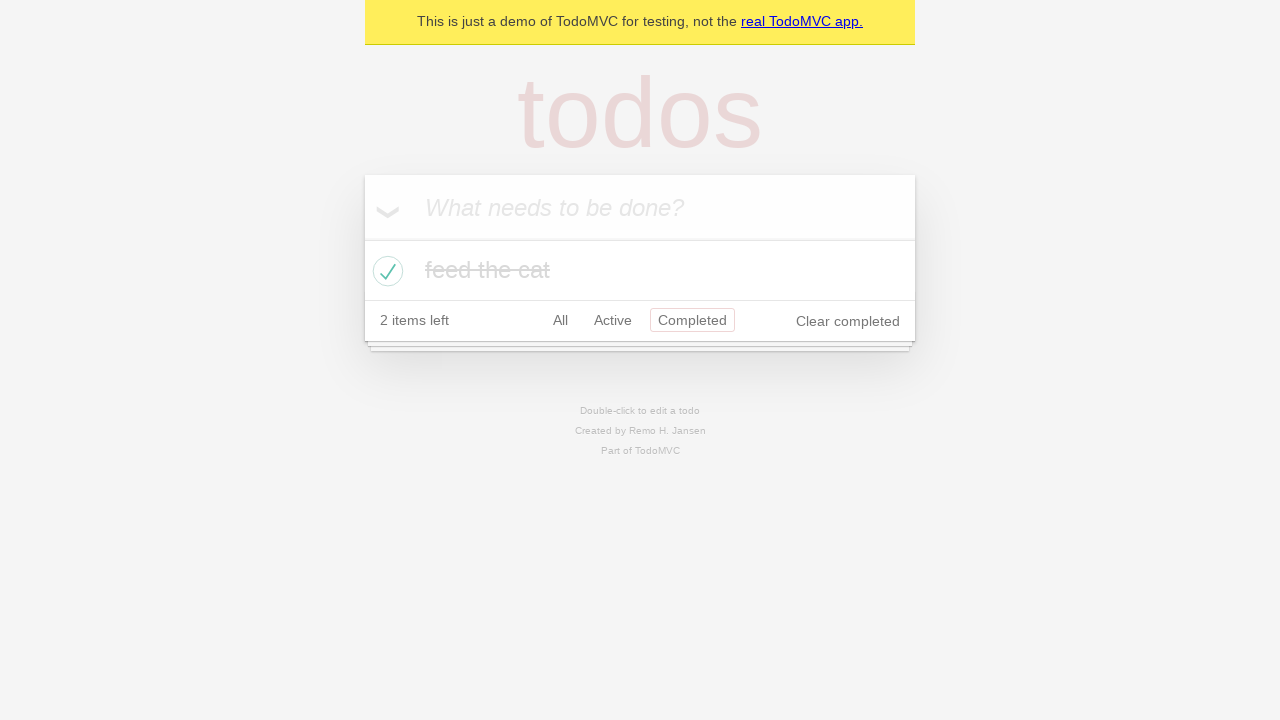

Navigated back from Completed filter
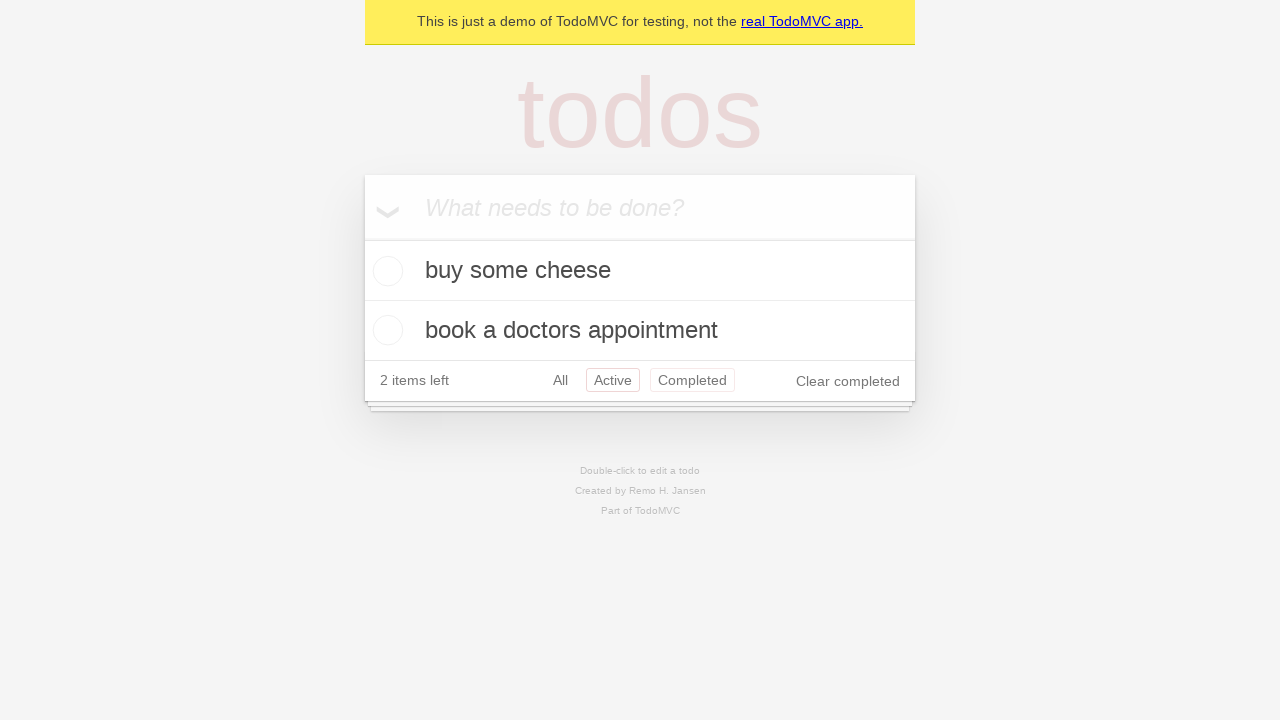

Navigated back from Active filter
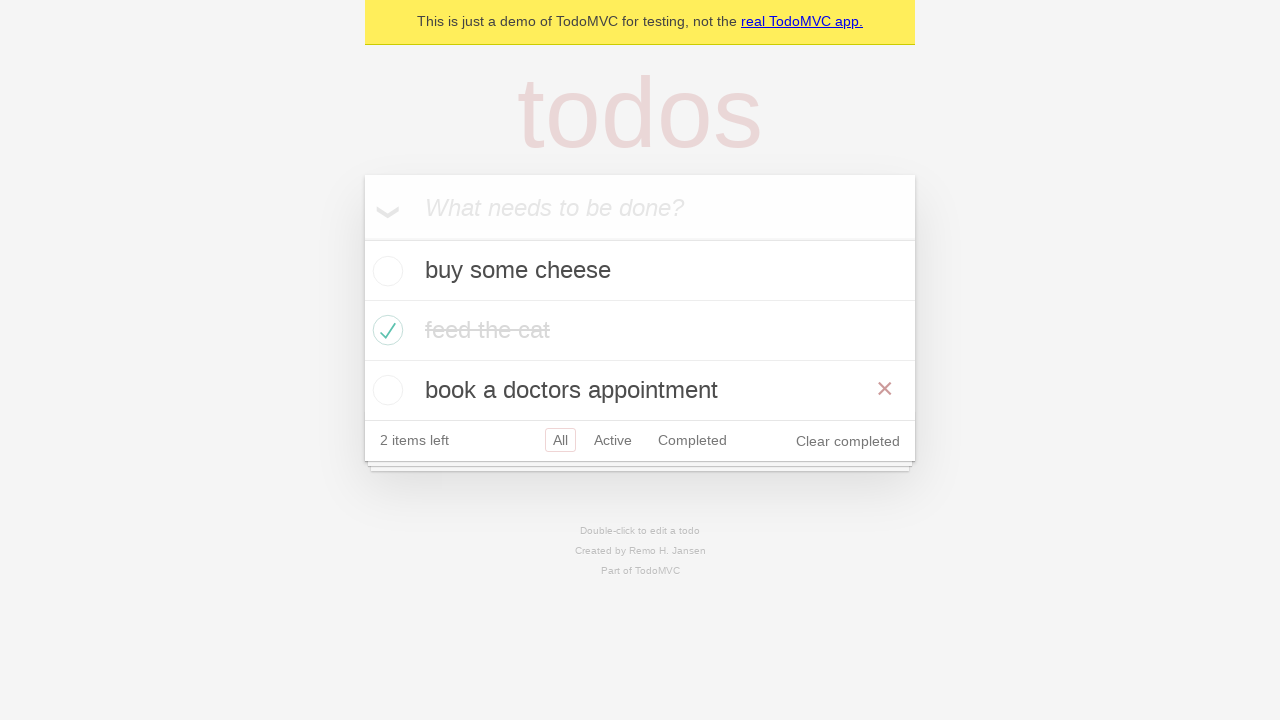

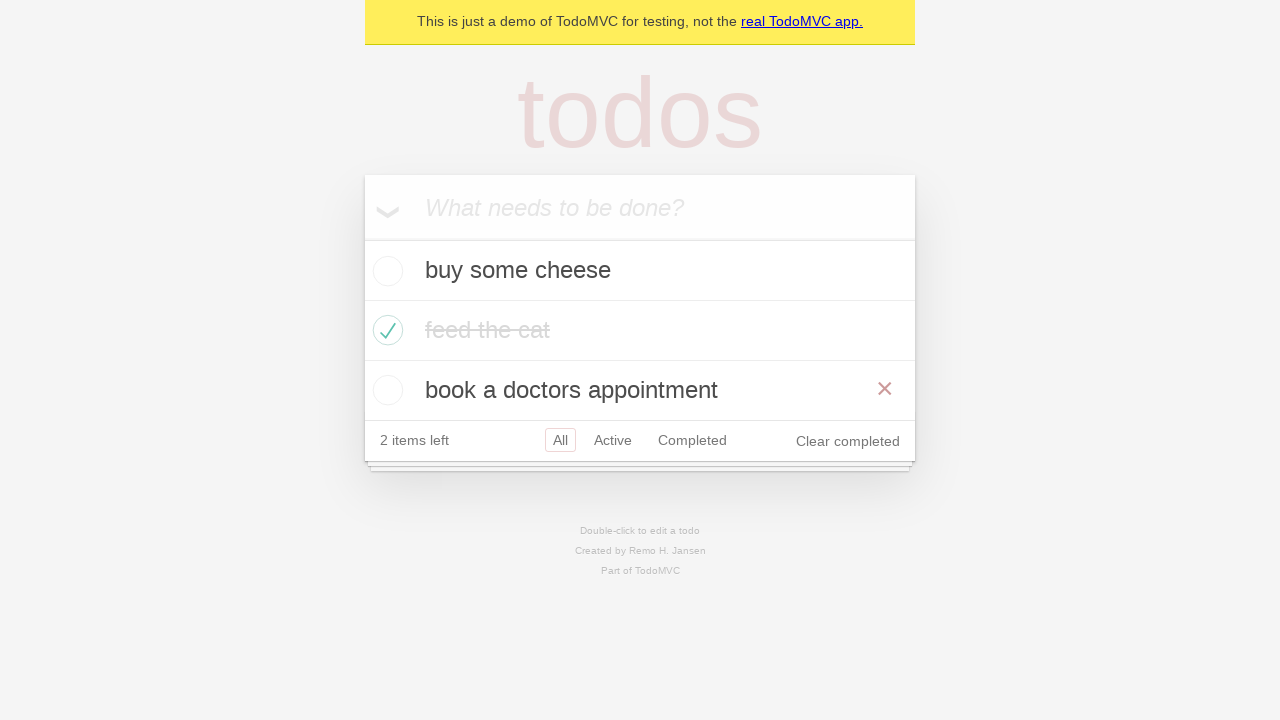